Tests the login page's error handling by submitting invalid credentials and verifying the appropriate error message is displayed.

Starting URL: https://www.saucedemo.com/

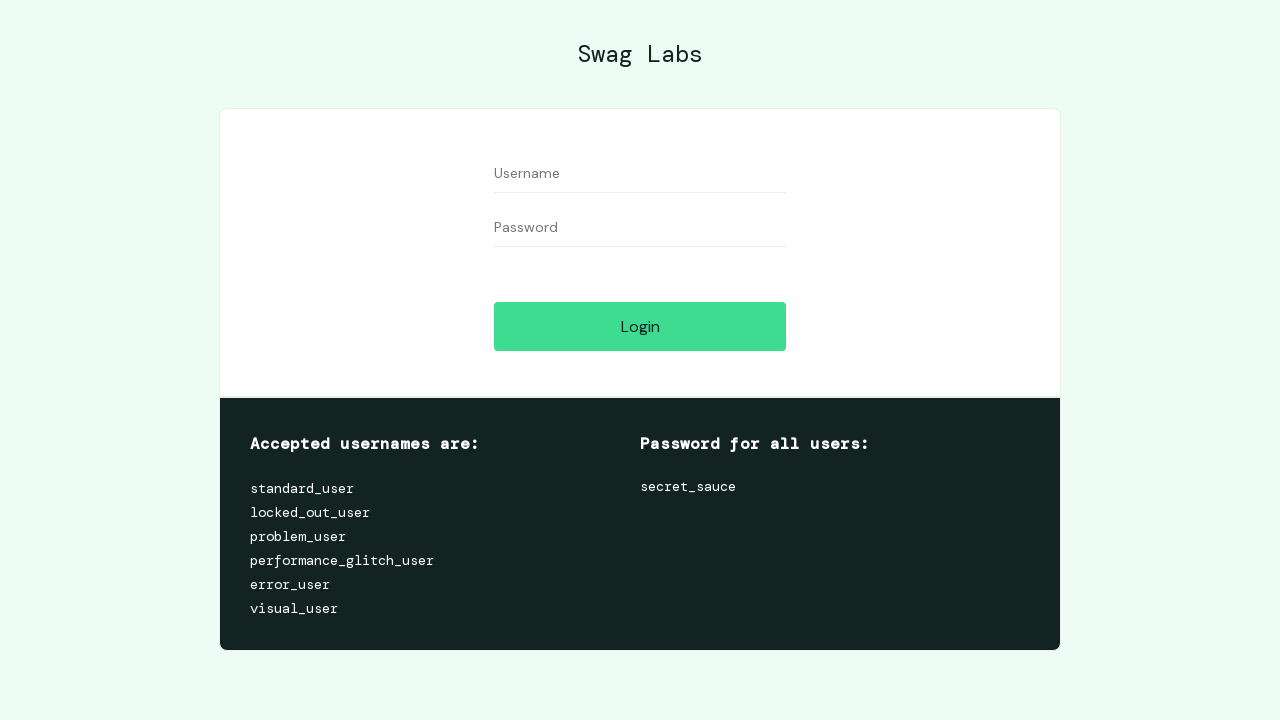

Filled username field with 'test' on #user-name
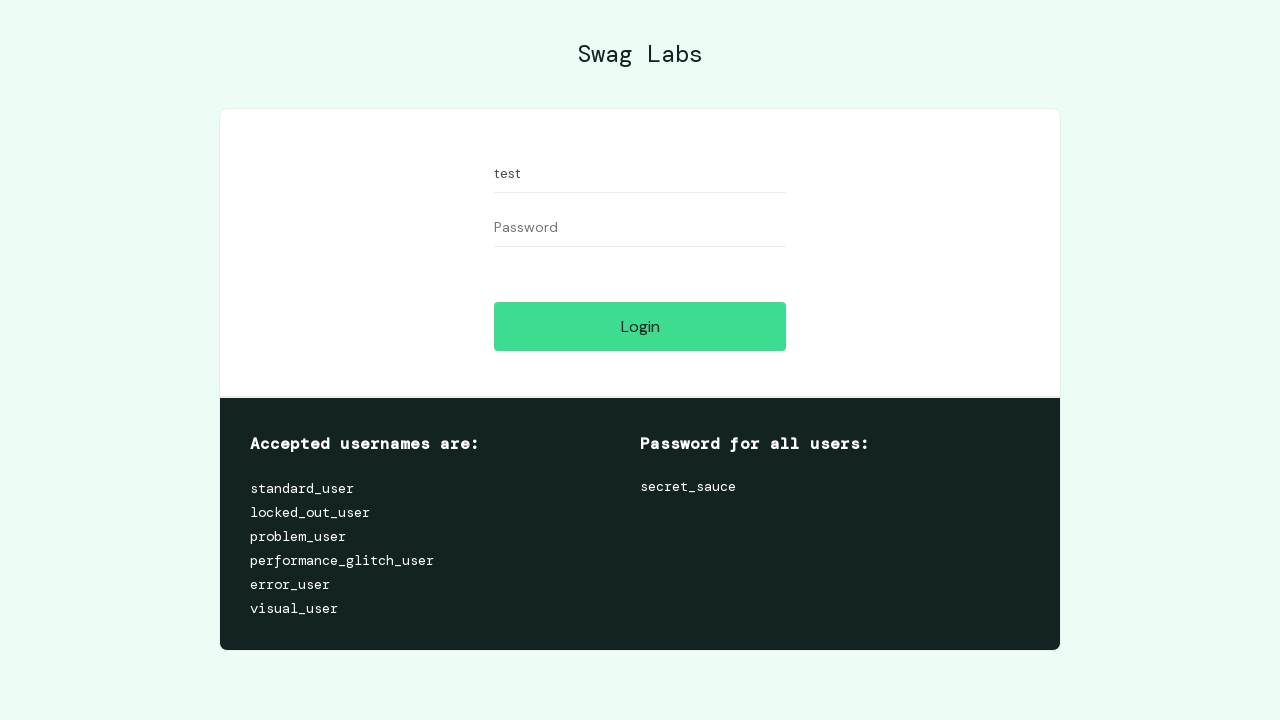

Filled password field with 'test' on #password
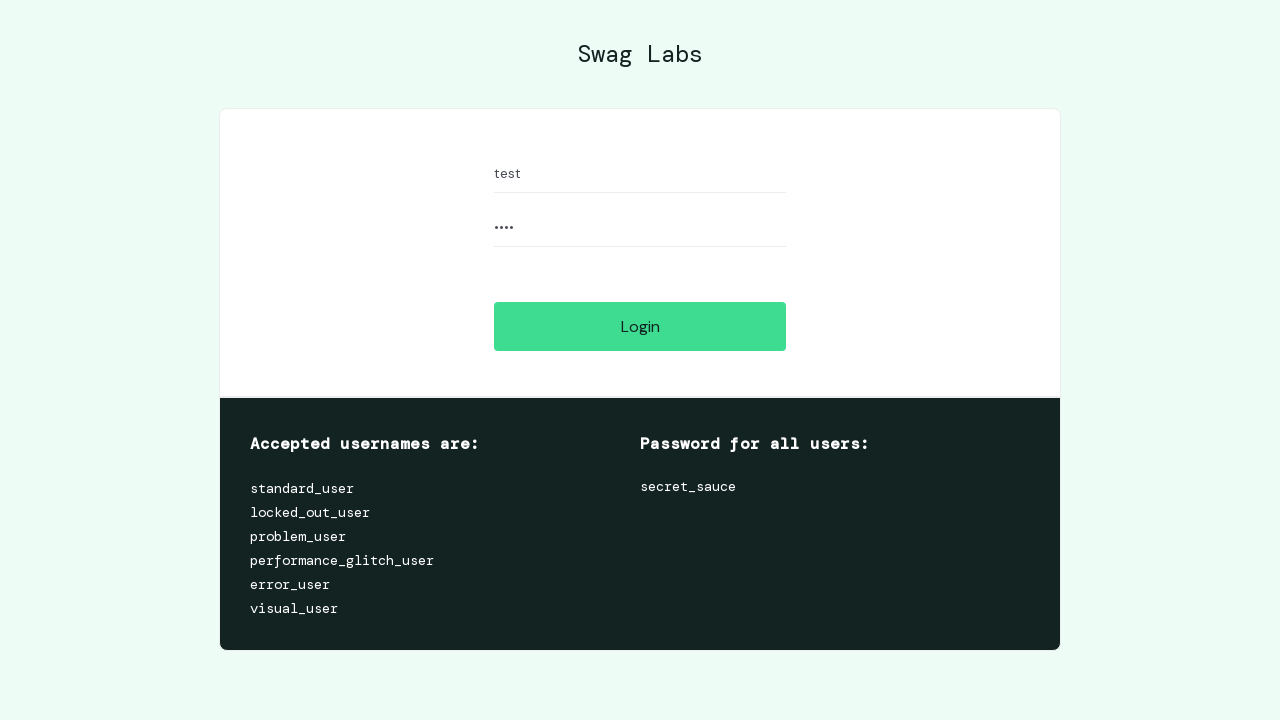

Clicked login button at (640, 326) on #login-button
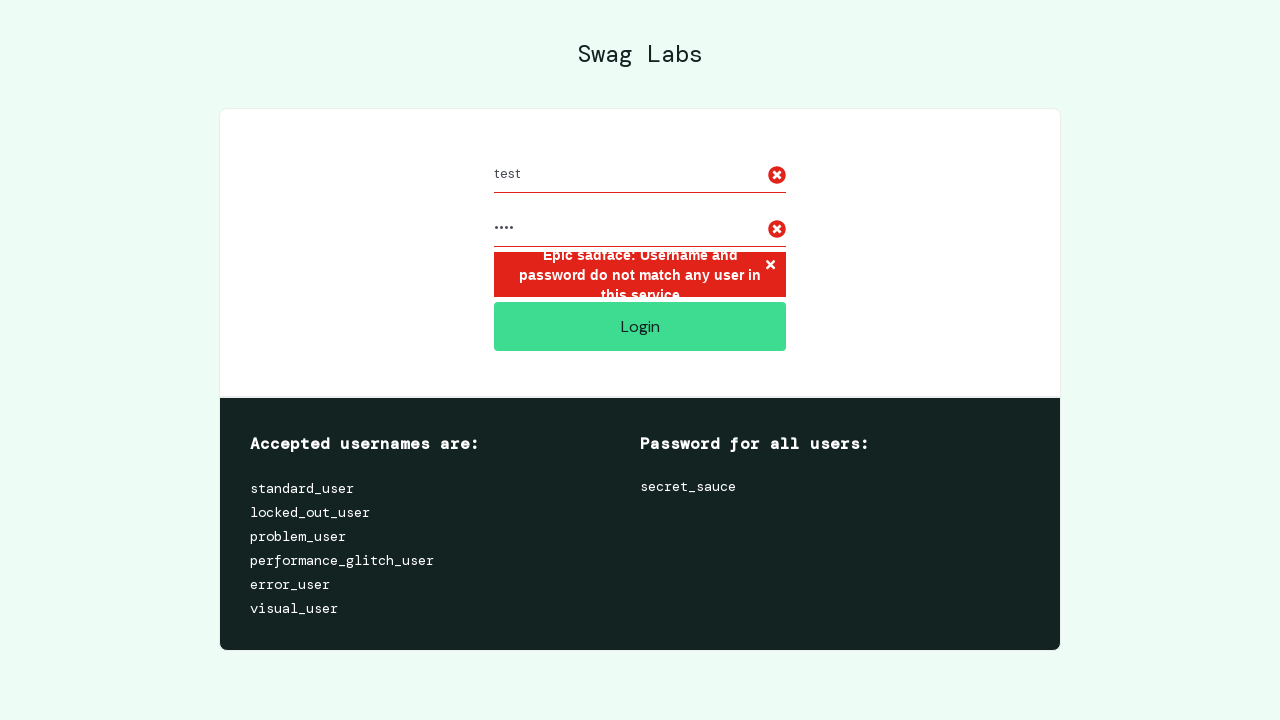

Error message element loaded
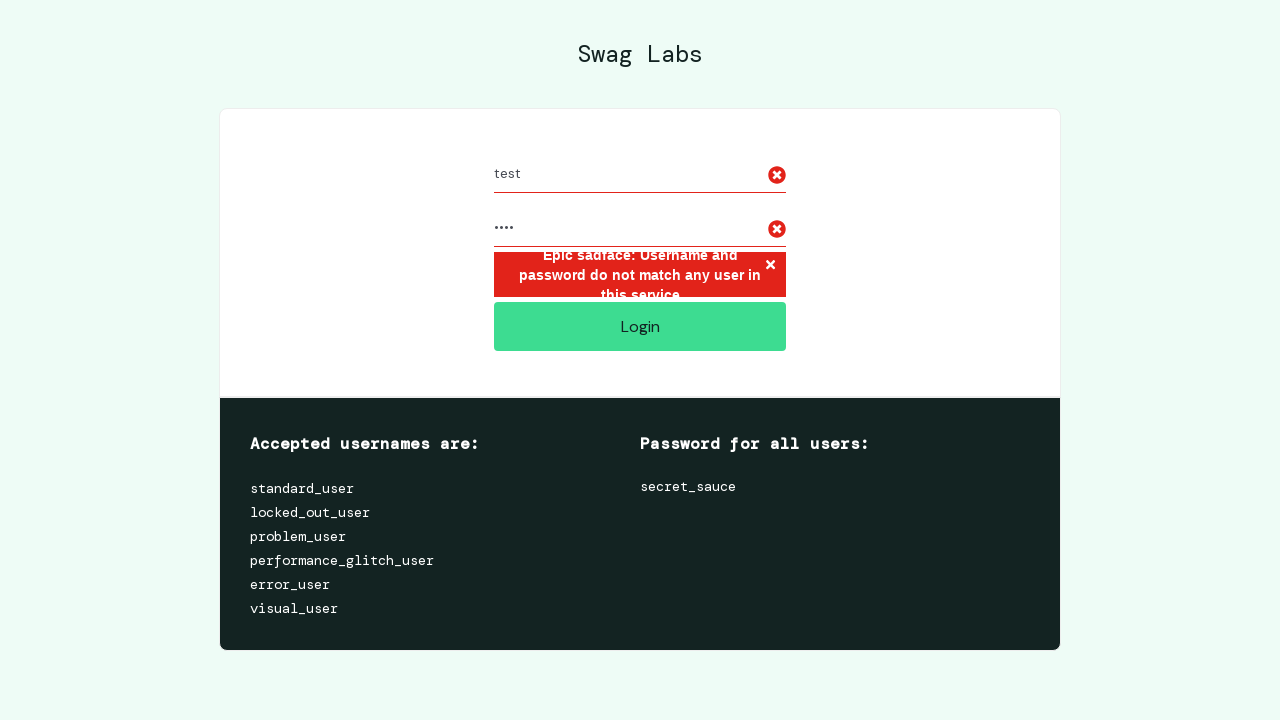

Verified error message: 'Epic sadface: Username and password do not match any user in this service'
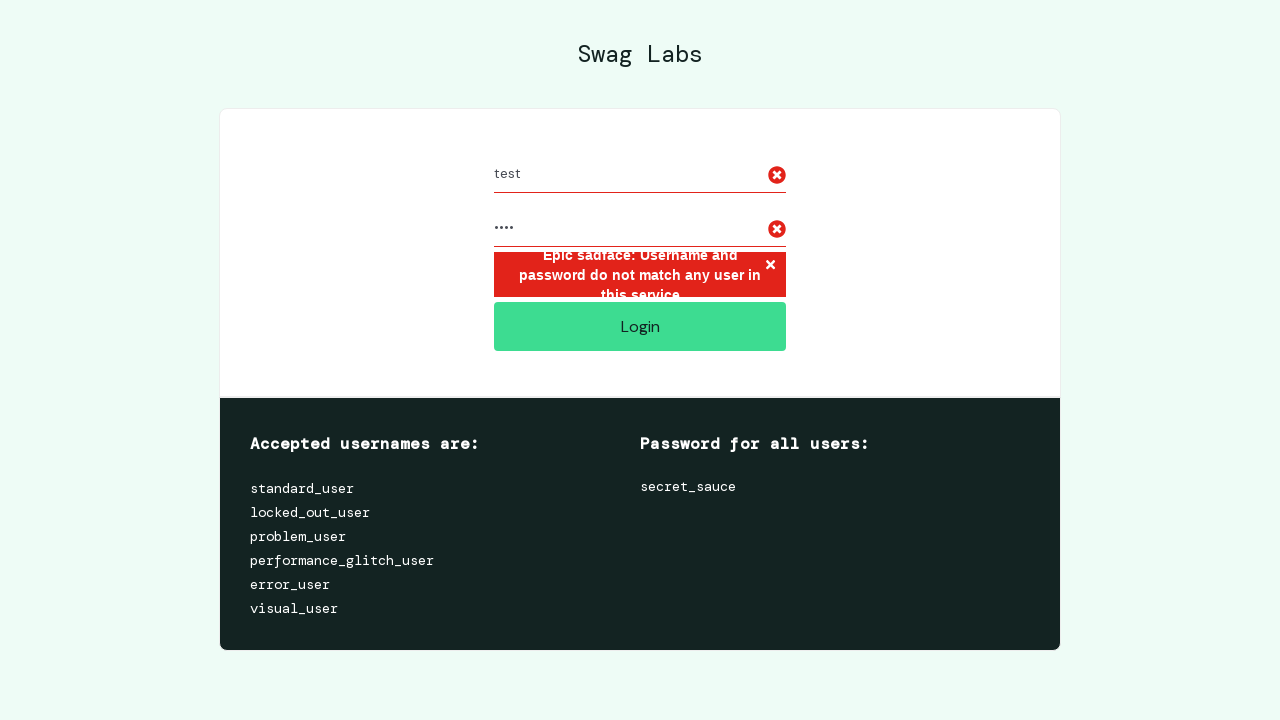

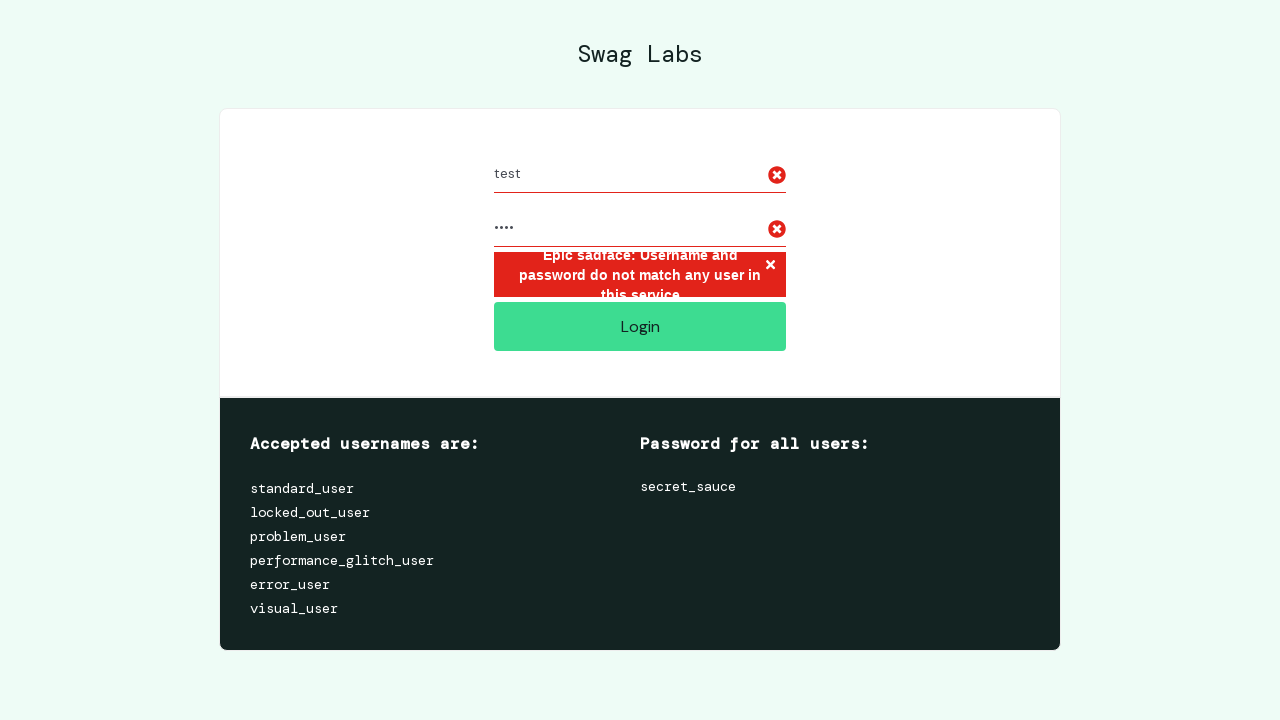